Tests that the todo counter displays the correct number of items as todos are added

Starting URL: https://demo.playwright.dev/todomvc

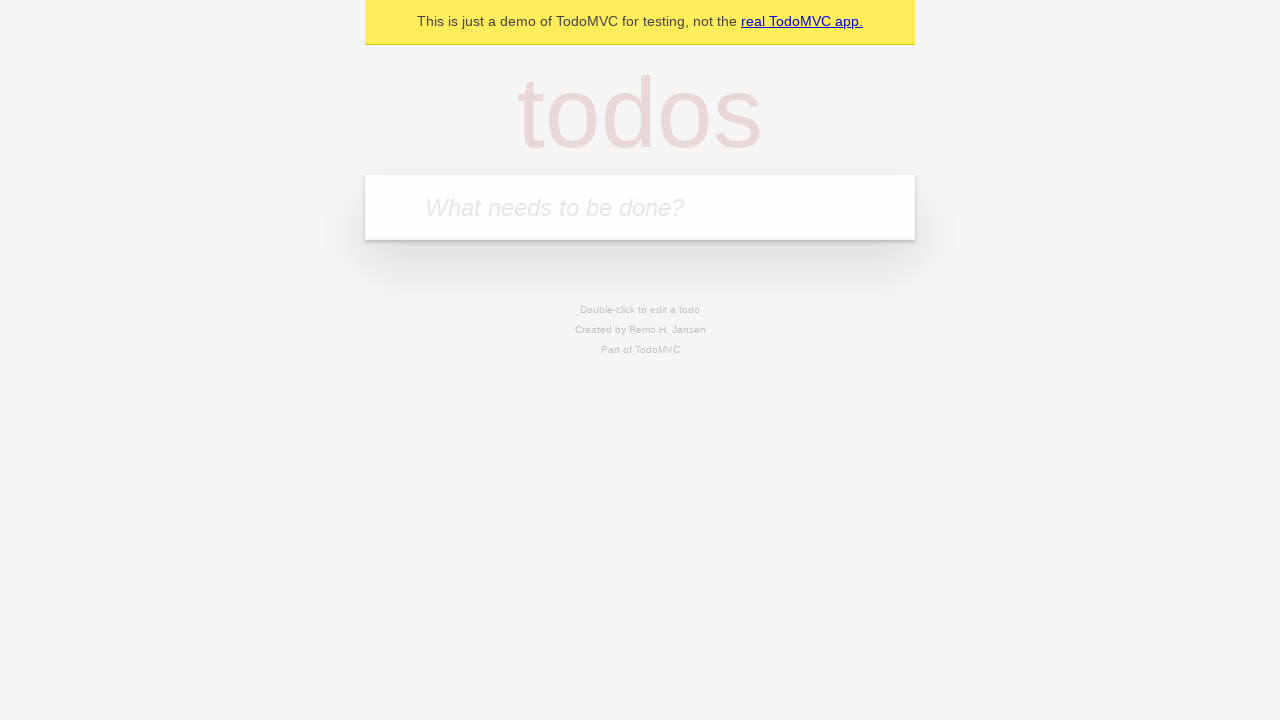

Filled todo input with 'buy some cheese' on internal:attr=[placeholder="What needs to be done?"i]
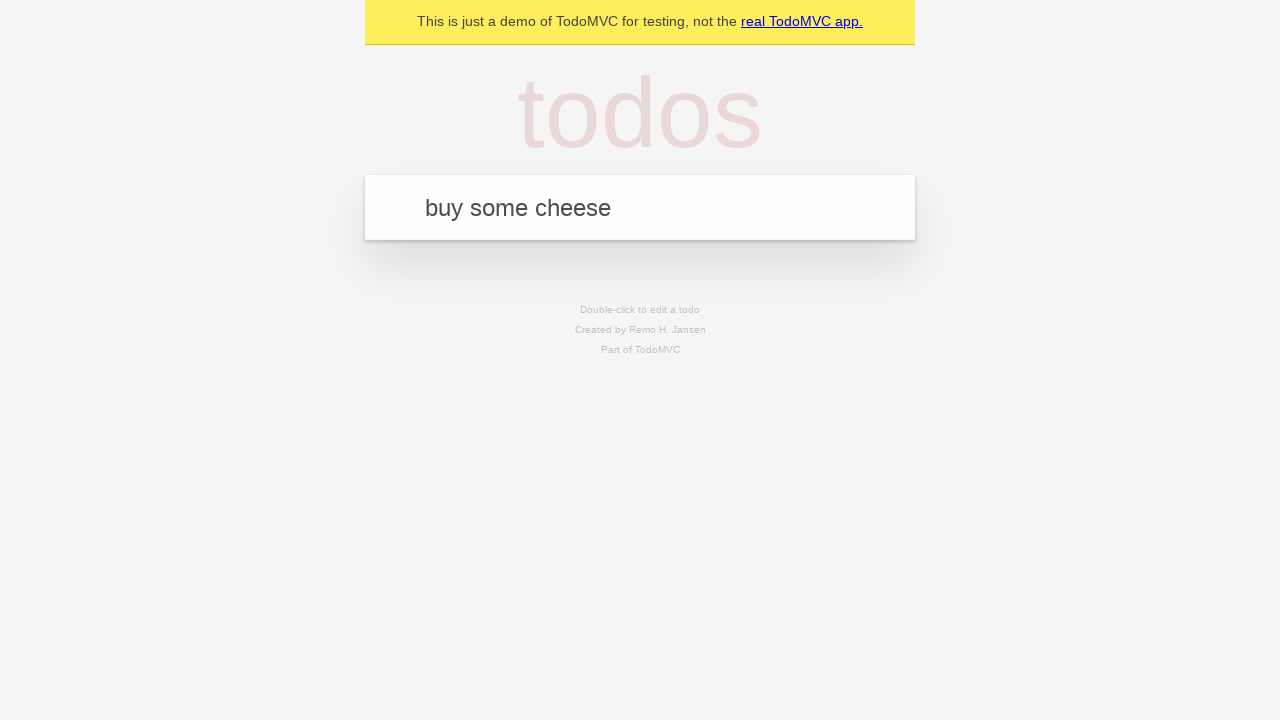

Pressed Enter to add first todo item on internal:attr=[placeholder="What needs to be done?"i]
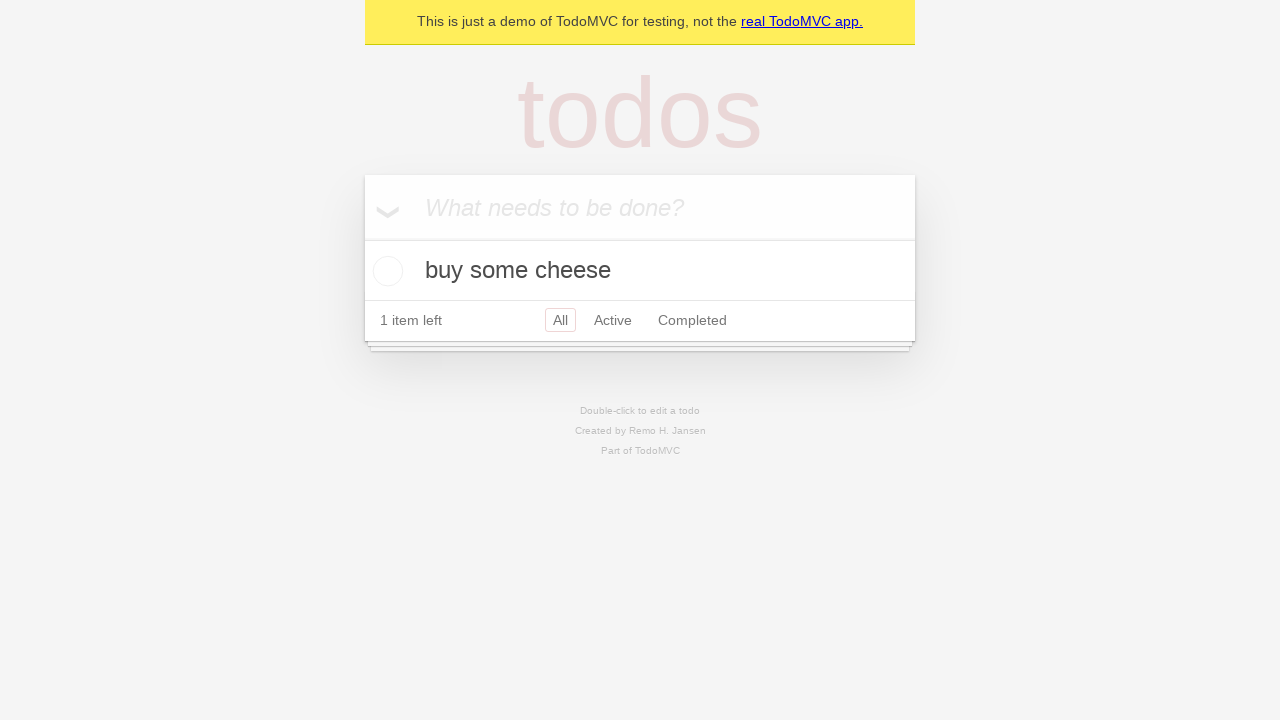

Todo counter element loaded
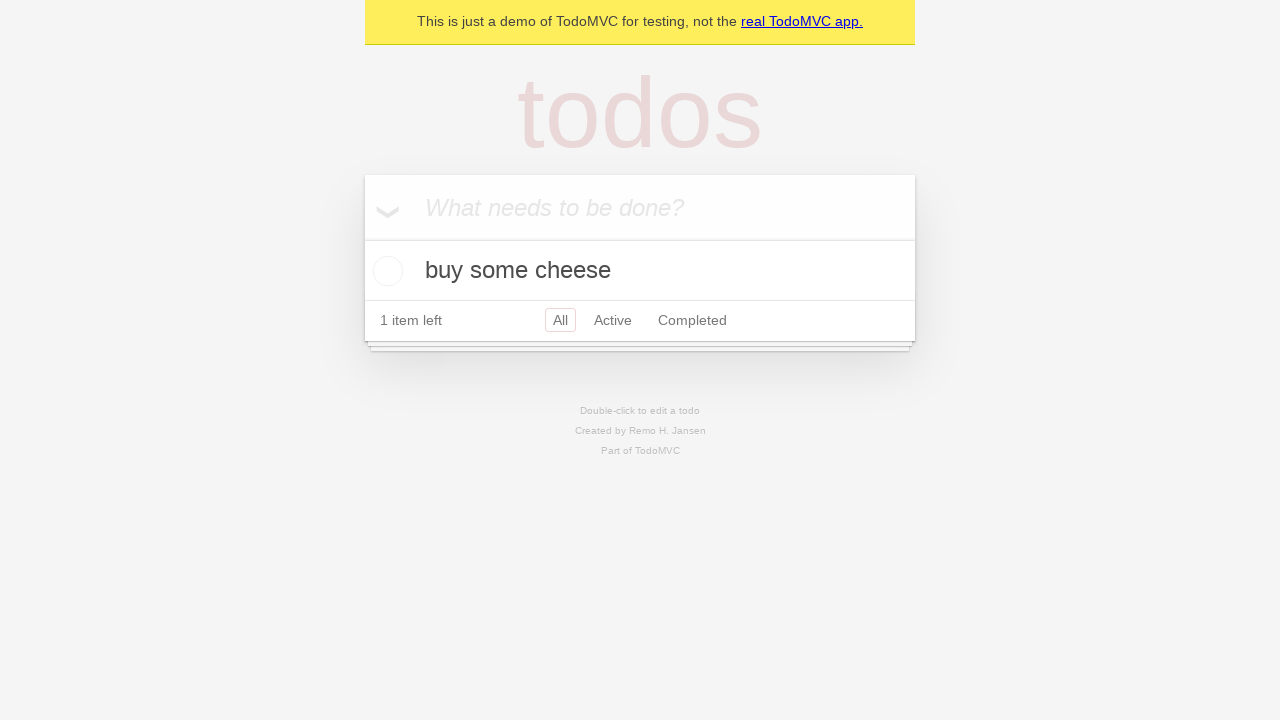

Filled todo input with 'feed the cat' on internal:attr=[placeholder="What needs to be done?"i]
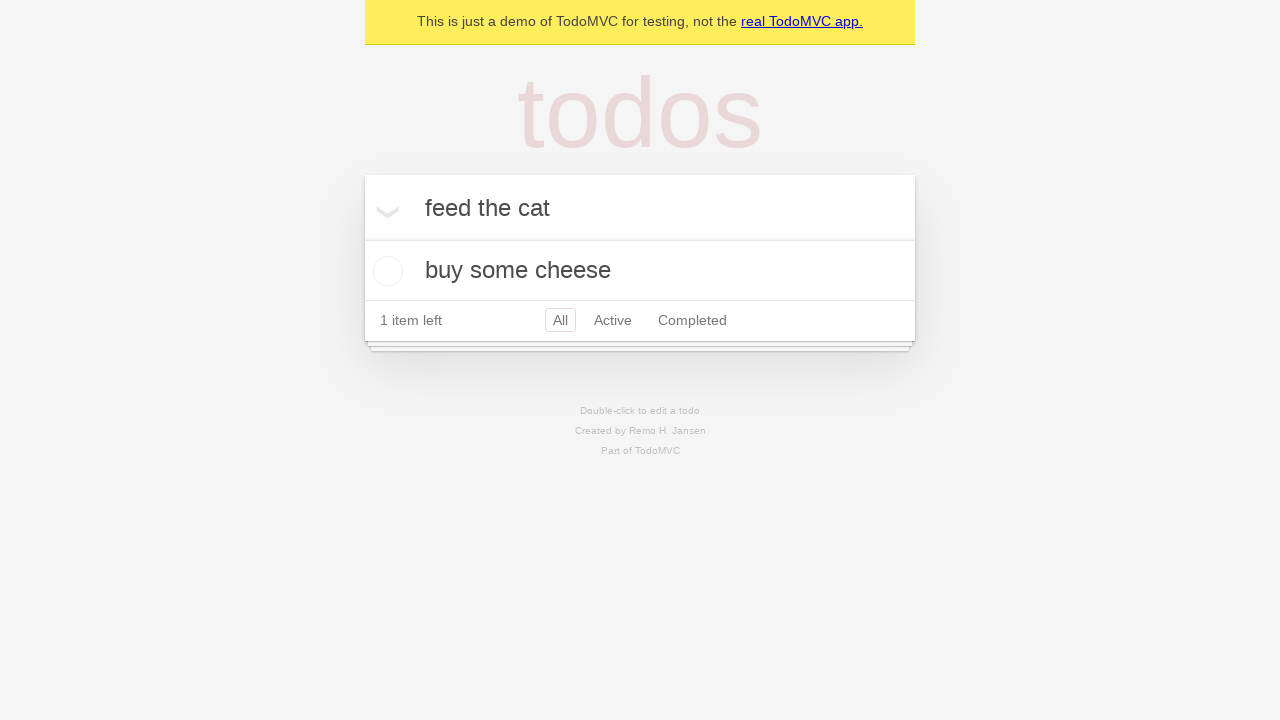

Pressed Enter to add second todo item on internal:attr=[placeholder="What needs to be done?"i]
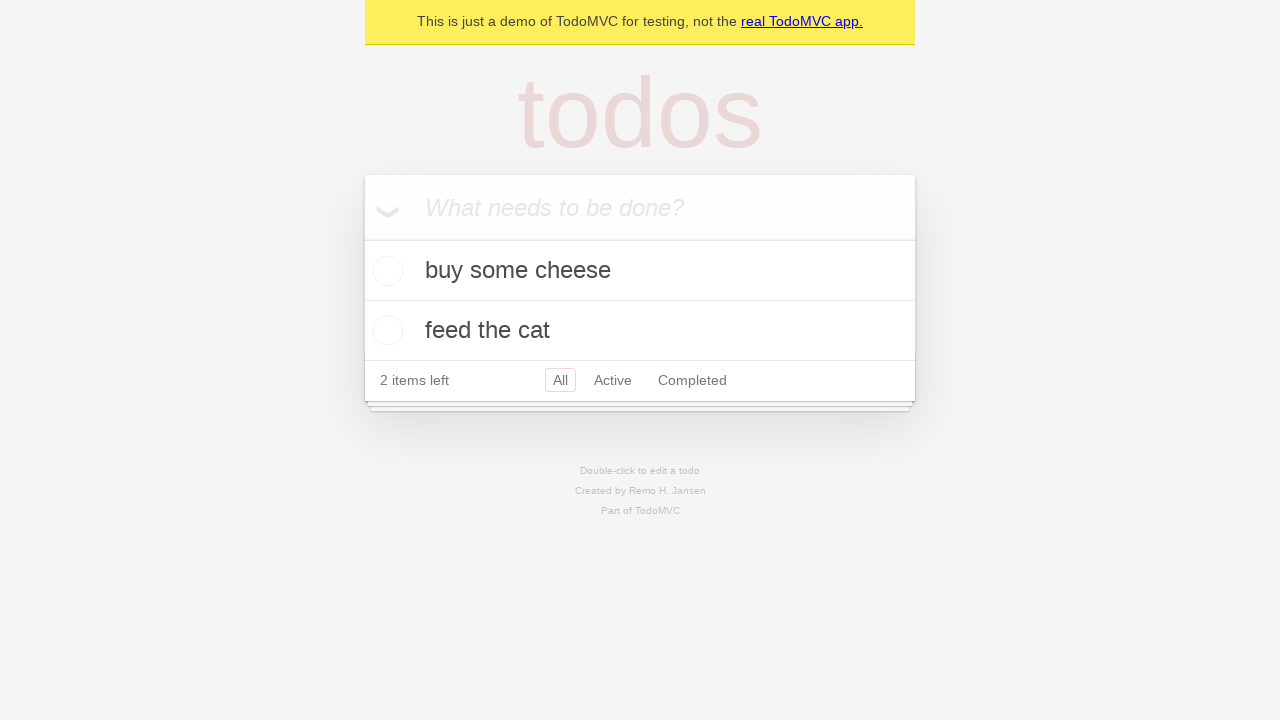

Todo counter updated to show 2 items
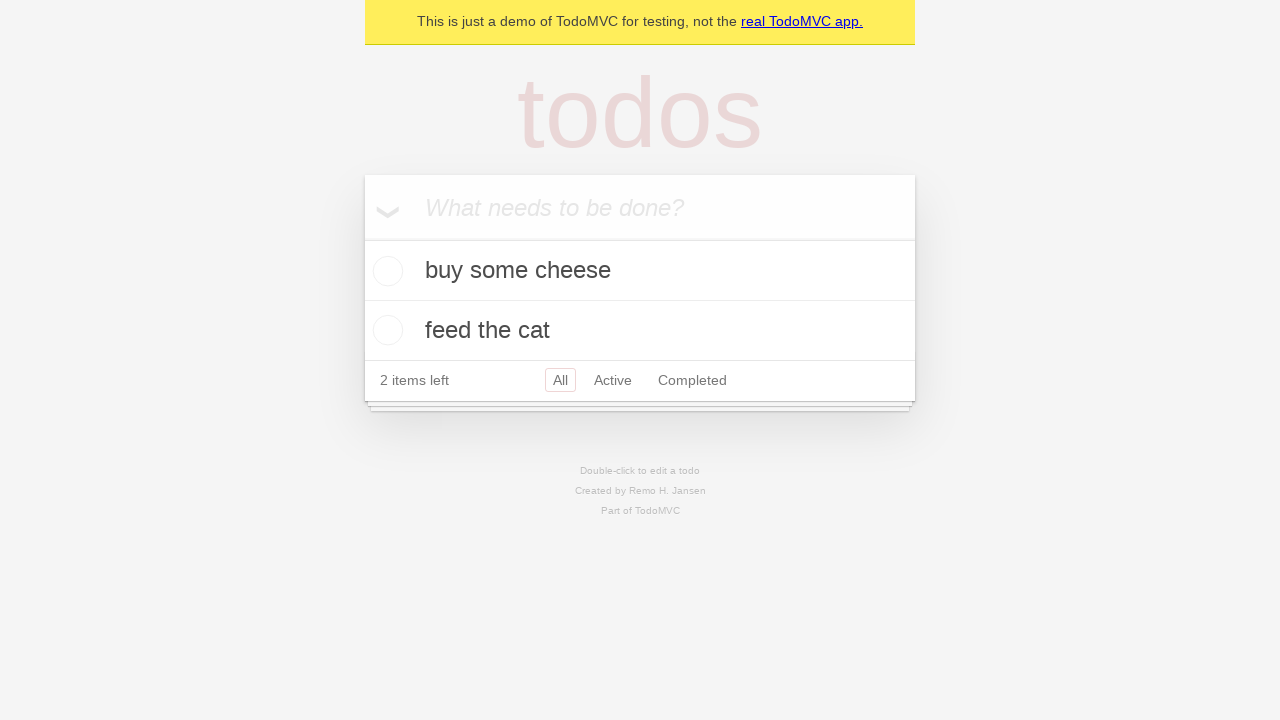

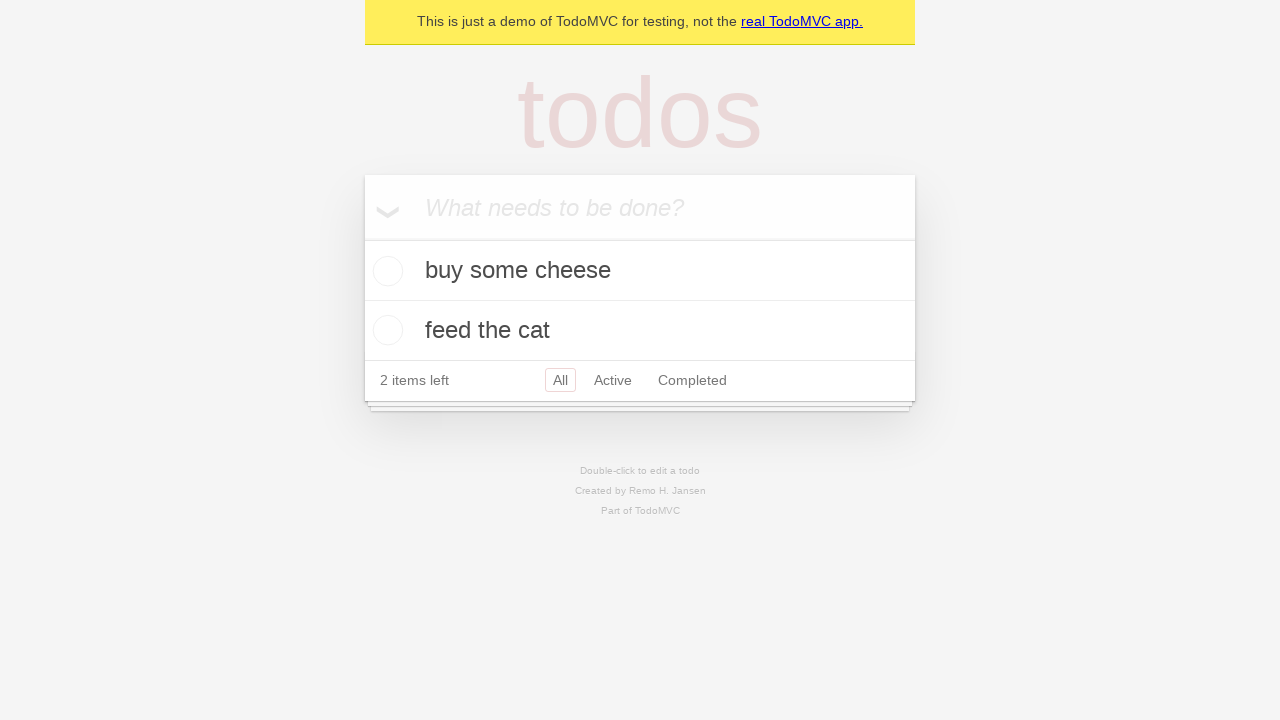